Tests the Add/Remove Elements functionality by clicking the Add Element button, verifying the Delete button appears, clicking Delete, and verifying the page heading remains visible.

Starting URL: https://the-internet.herokuapp.com/add_remove_elements/

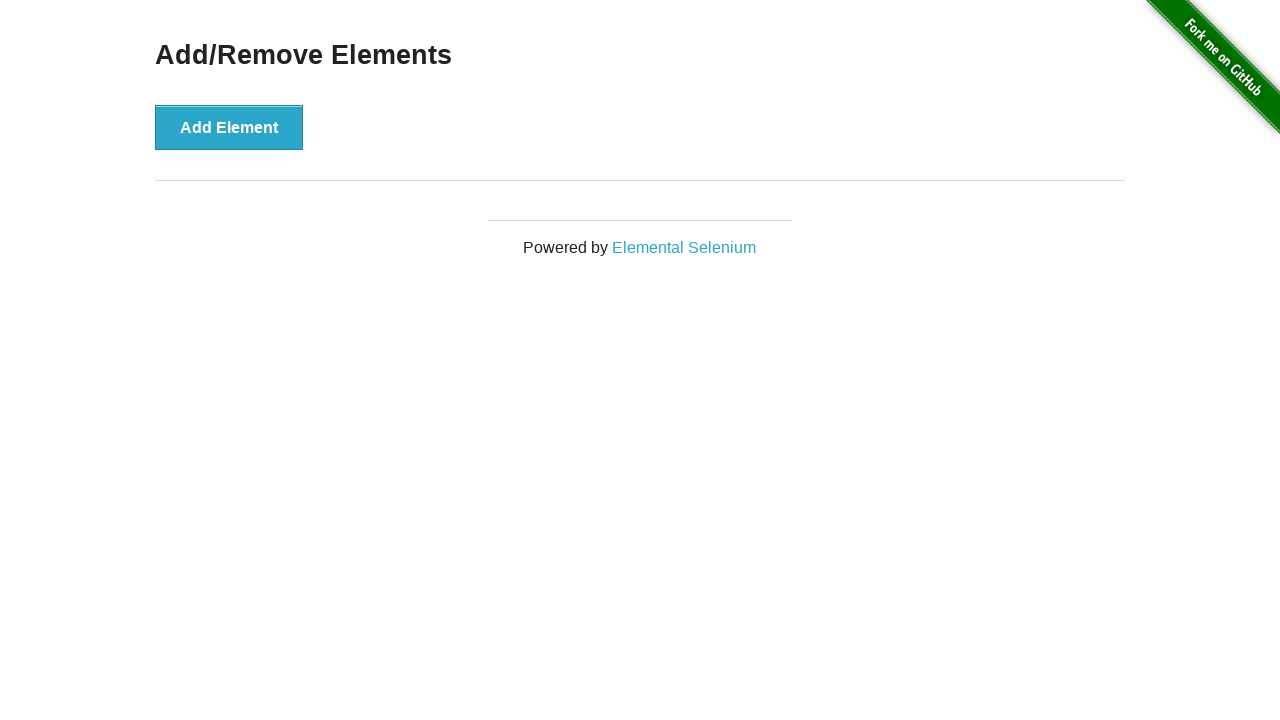

Clicked the Add Element button at (229, 127) on xpath=//*[@onclick='addElement()']
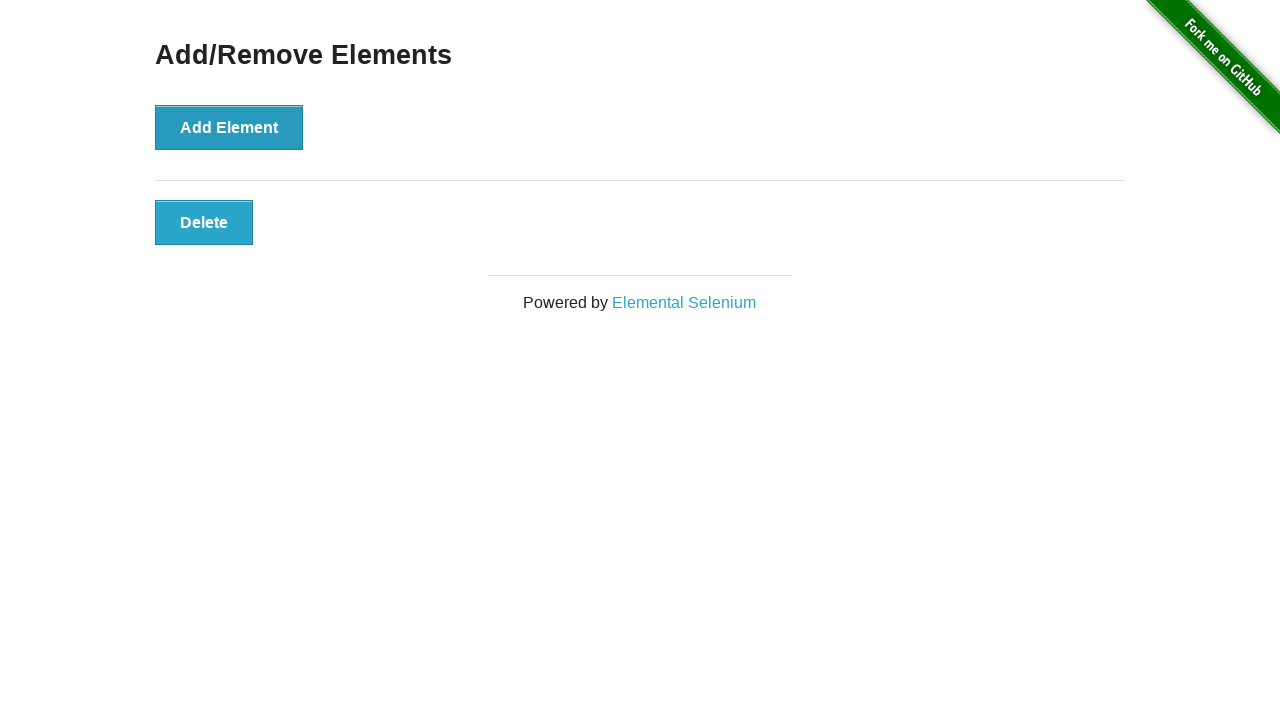

Delete button appeared and is visible
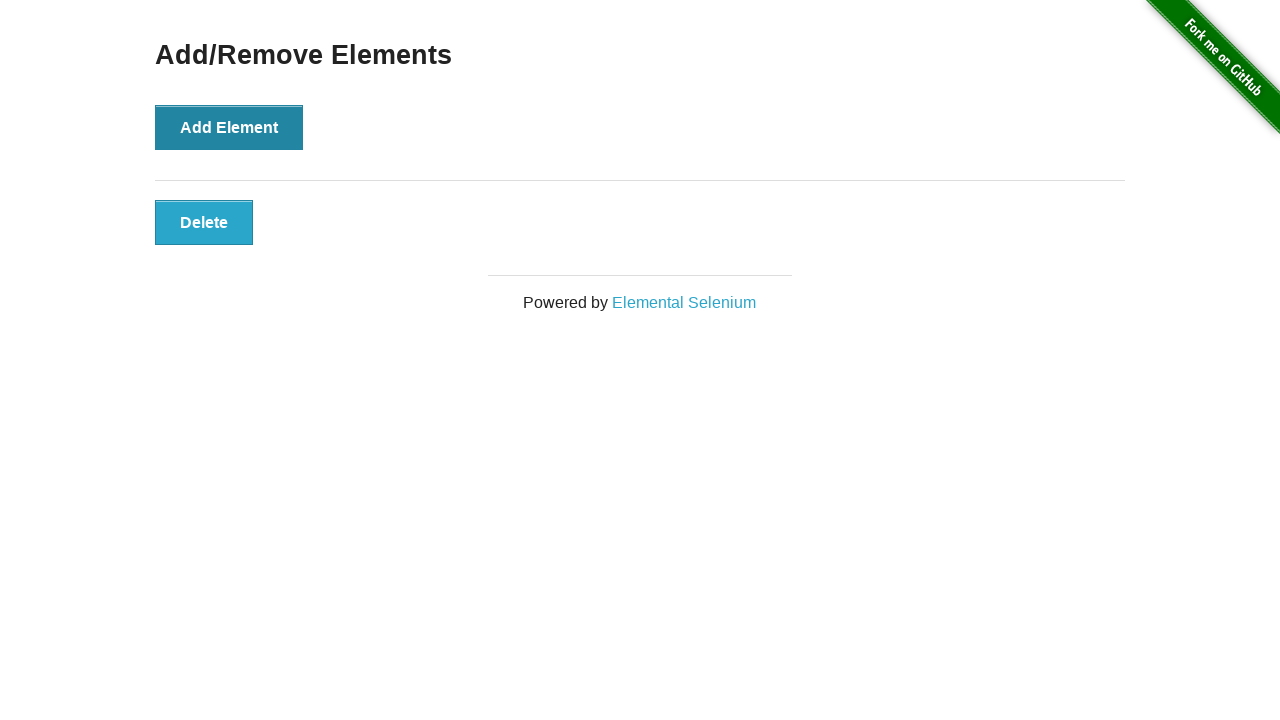

Clicked the Delete button at (204, 222) on xpath=//*[@onclick='deleteElement()']
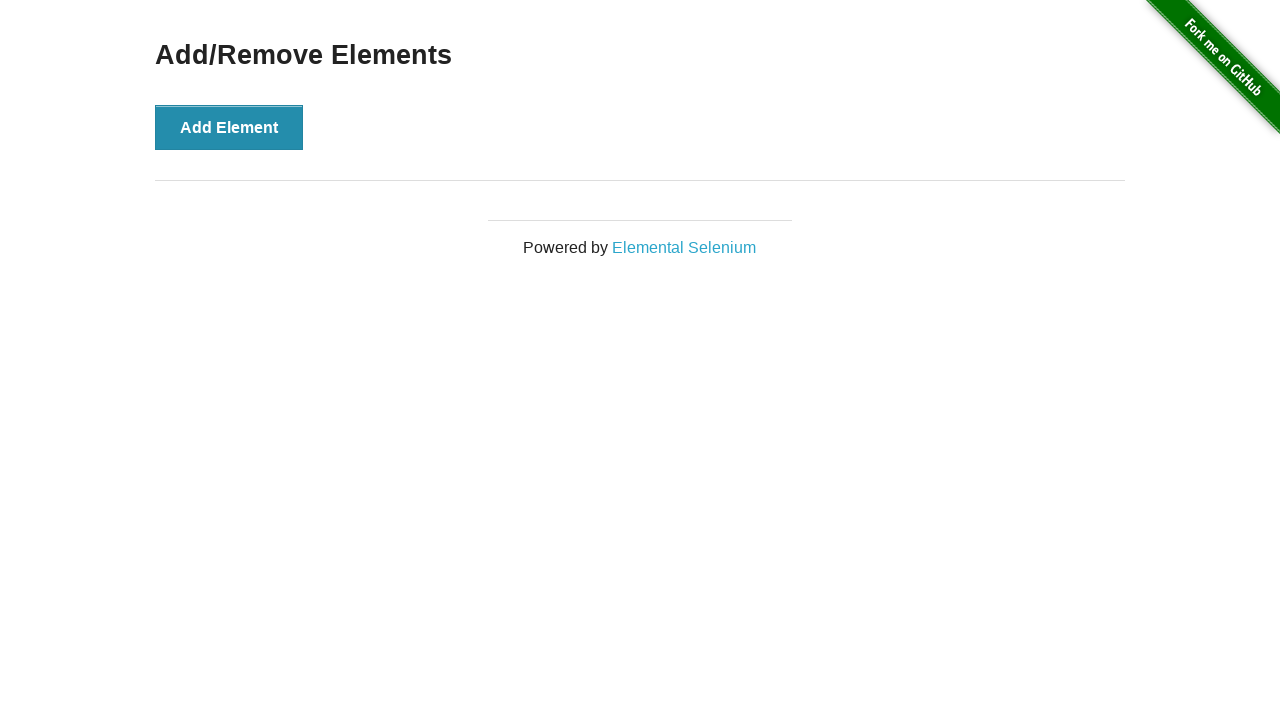

Verified Add/Remove Elements heading remains visible
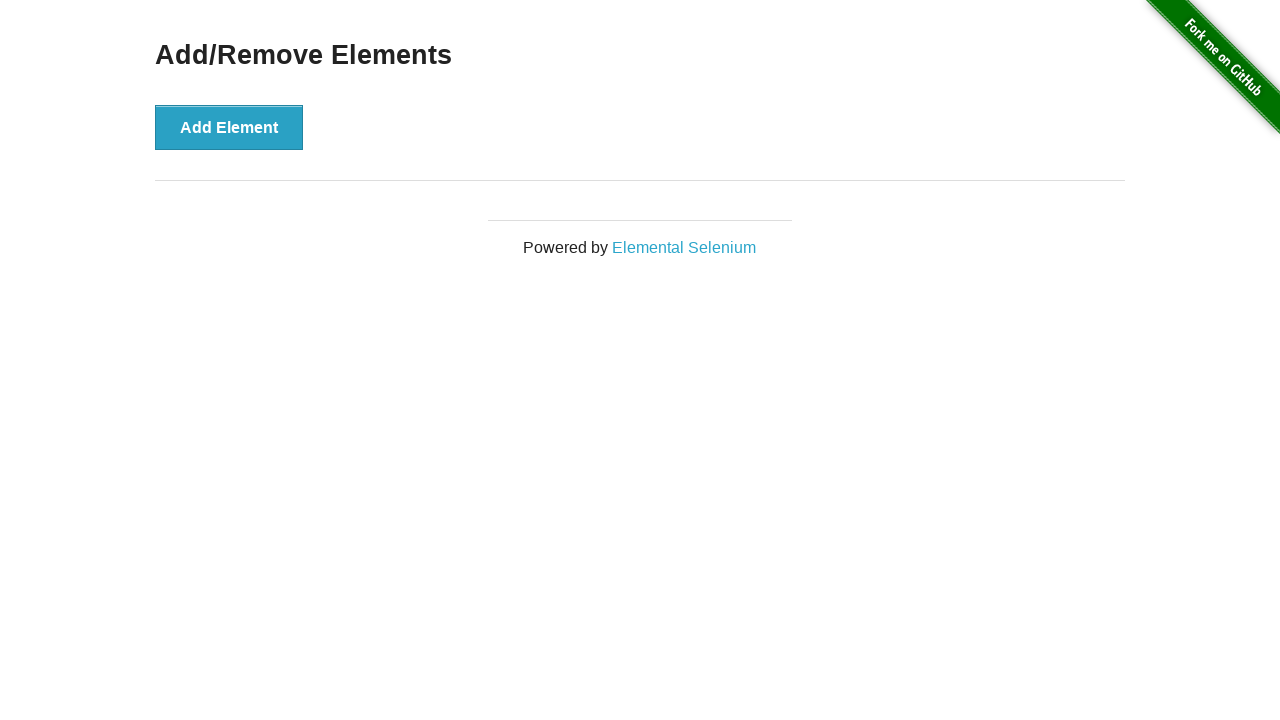

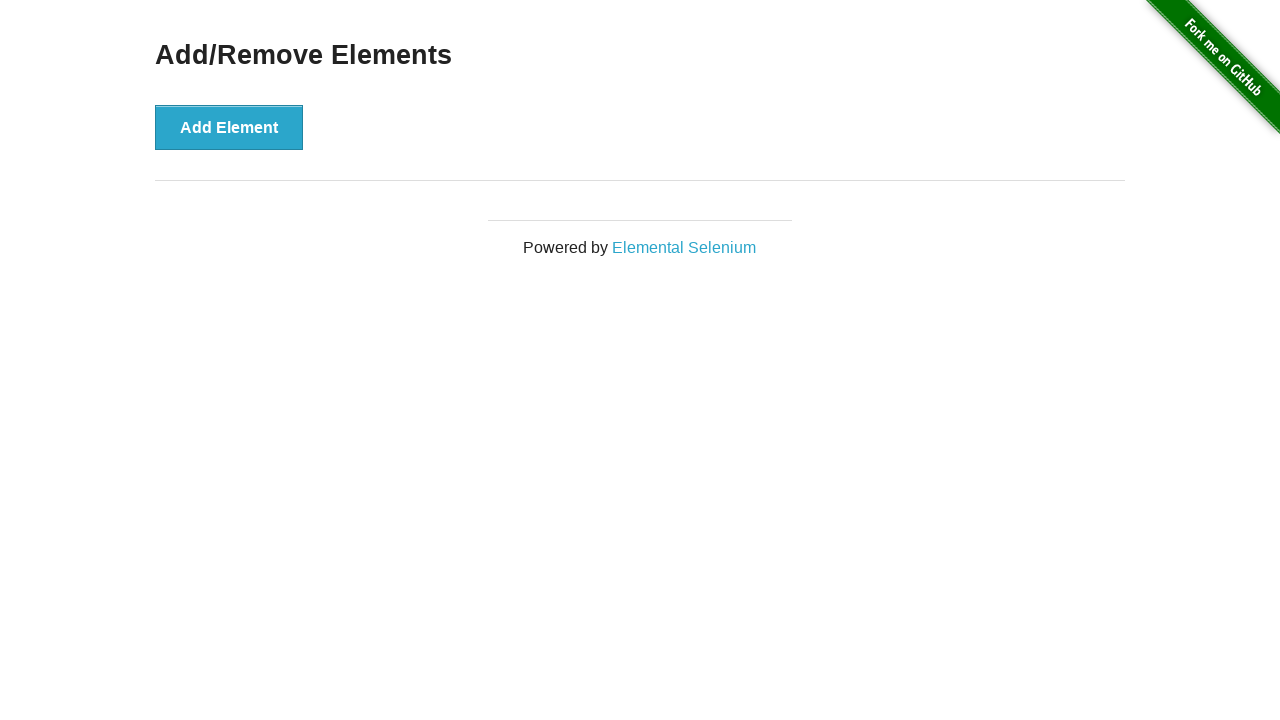